Tests the age calculator by entering a birth date (month, day, year) and clicking calculate to compute the age

Starting URL: https://www.calculator.net/age-calculator.html

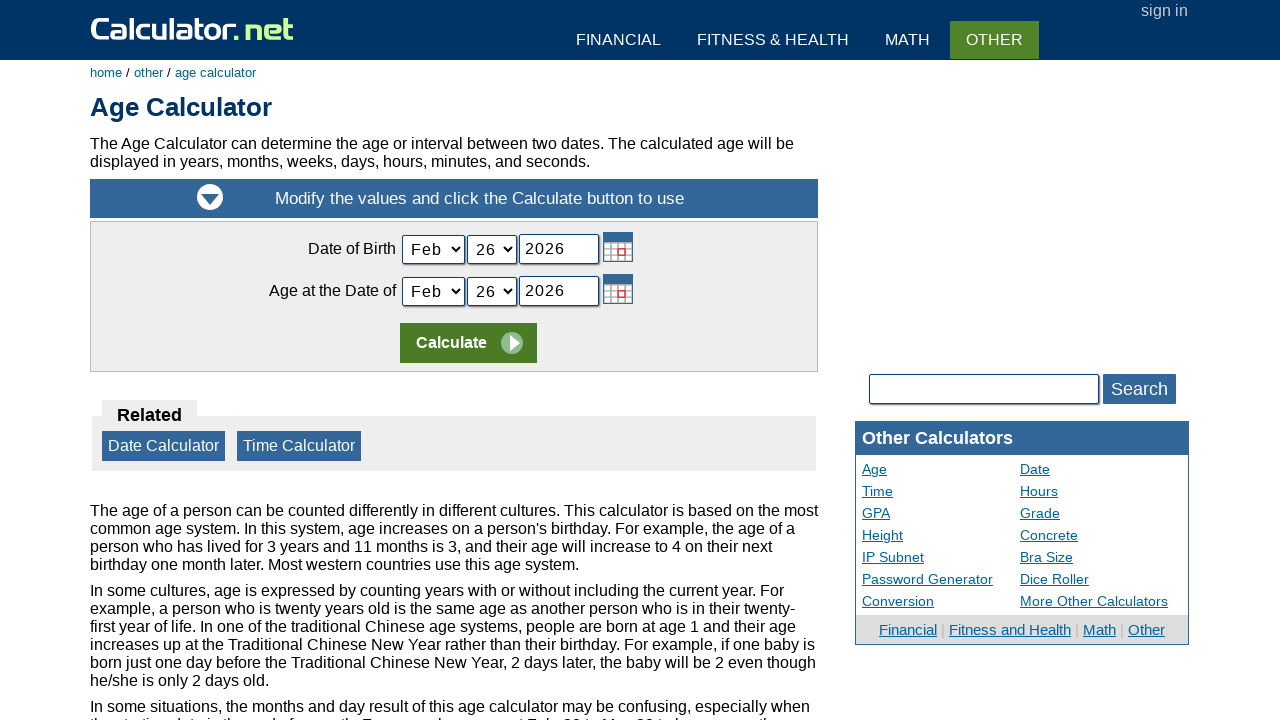

Selected July from birth month dropdown on #today_Month_ID
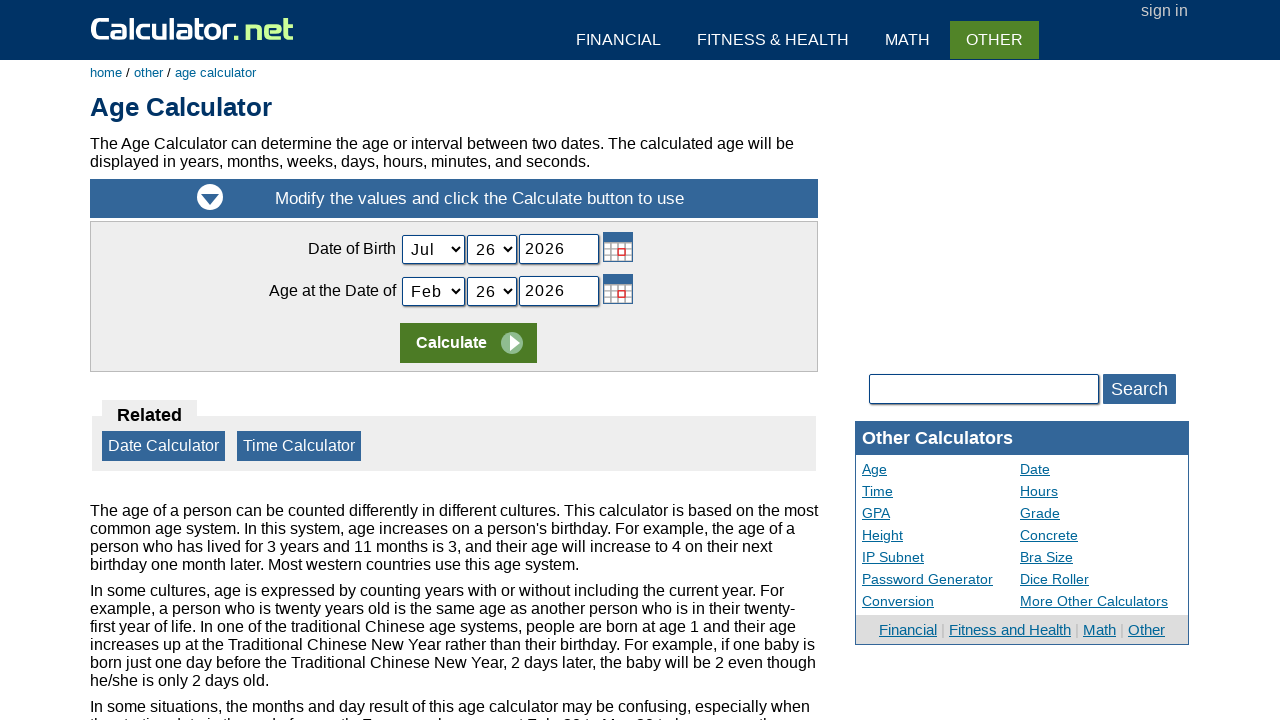

Selected 25 from birth day dropdown on #today_Day_ID
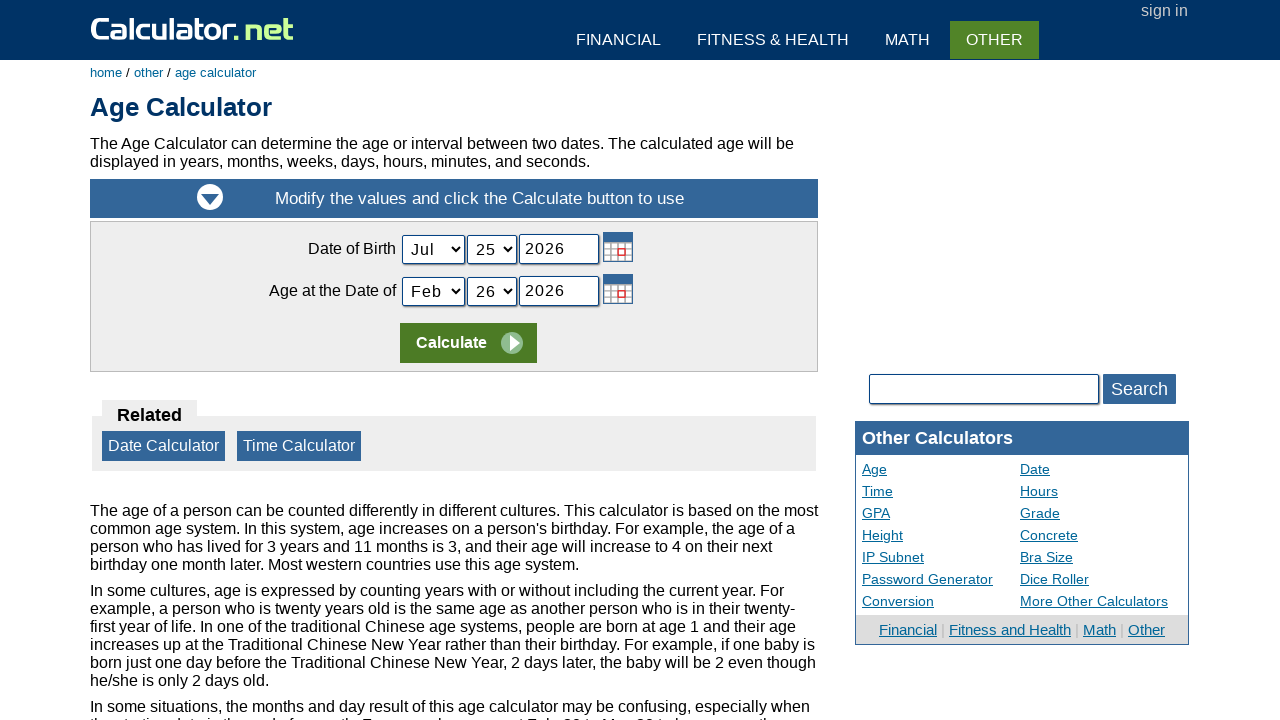

Clicked on birth year field at (559, 249) on #today_Year_ID
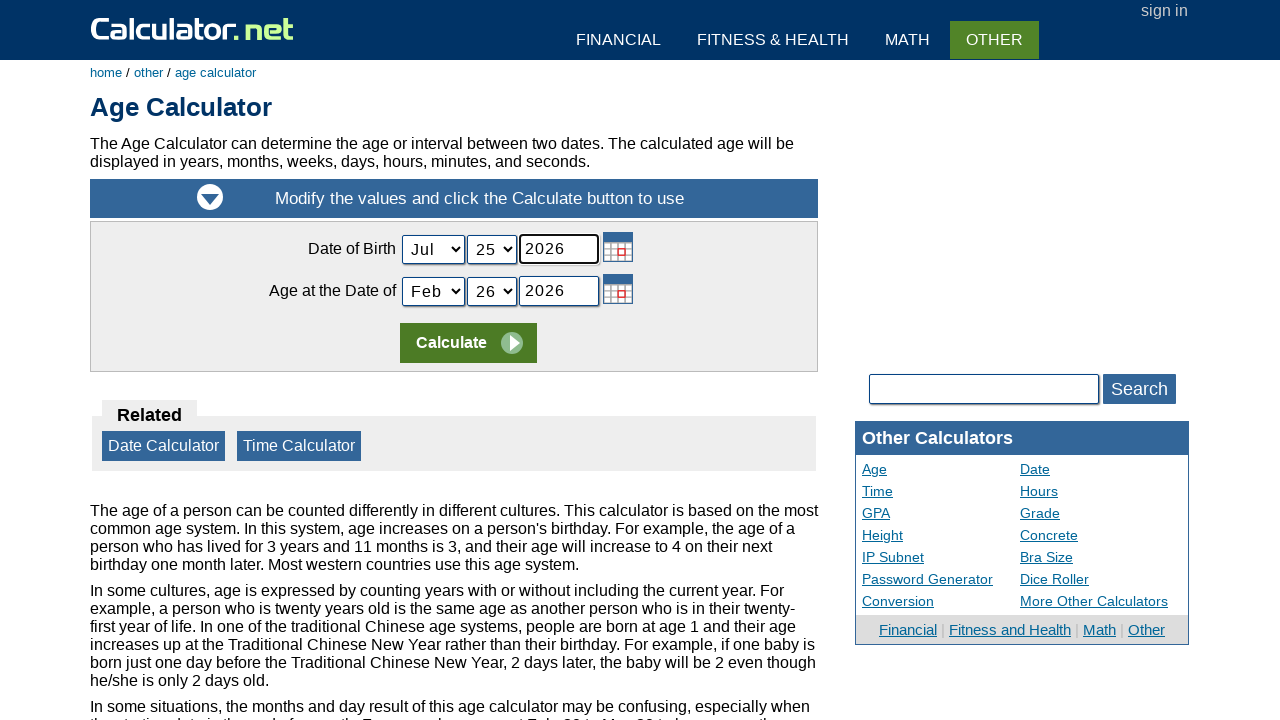

Selected all text in birth year field on #today_Year_ID
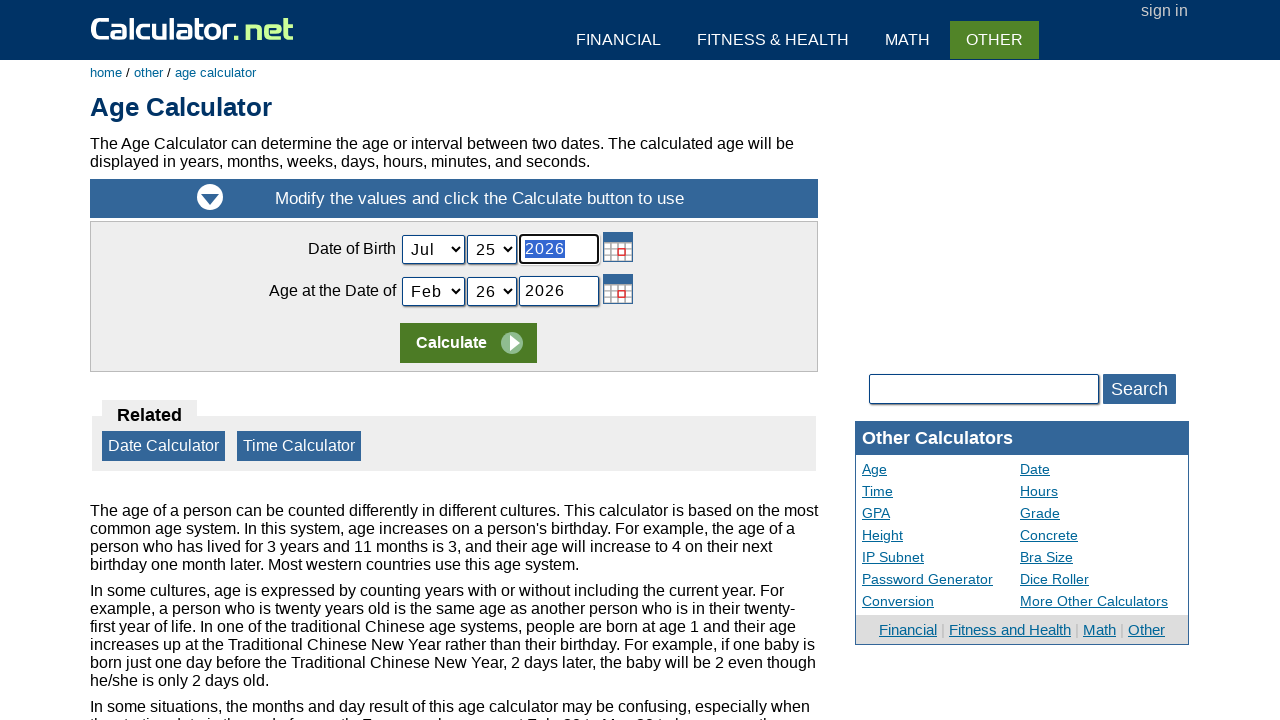

Entered birth year 1999 on #today_Year_ID
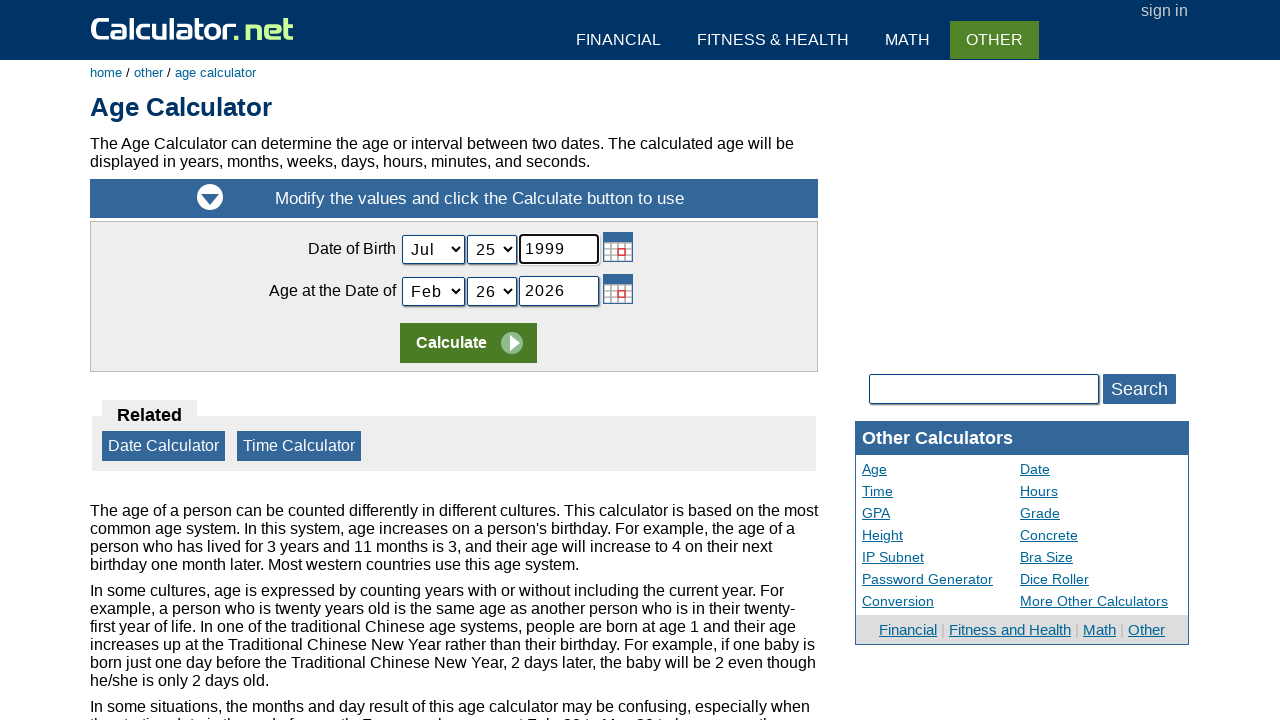

Clicked Calculate button to compute age at (468, 343) on input[value='Calculate']
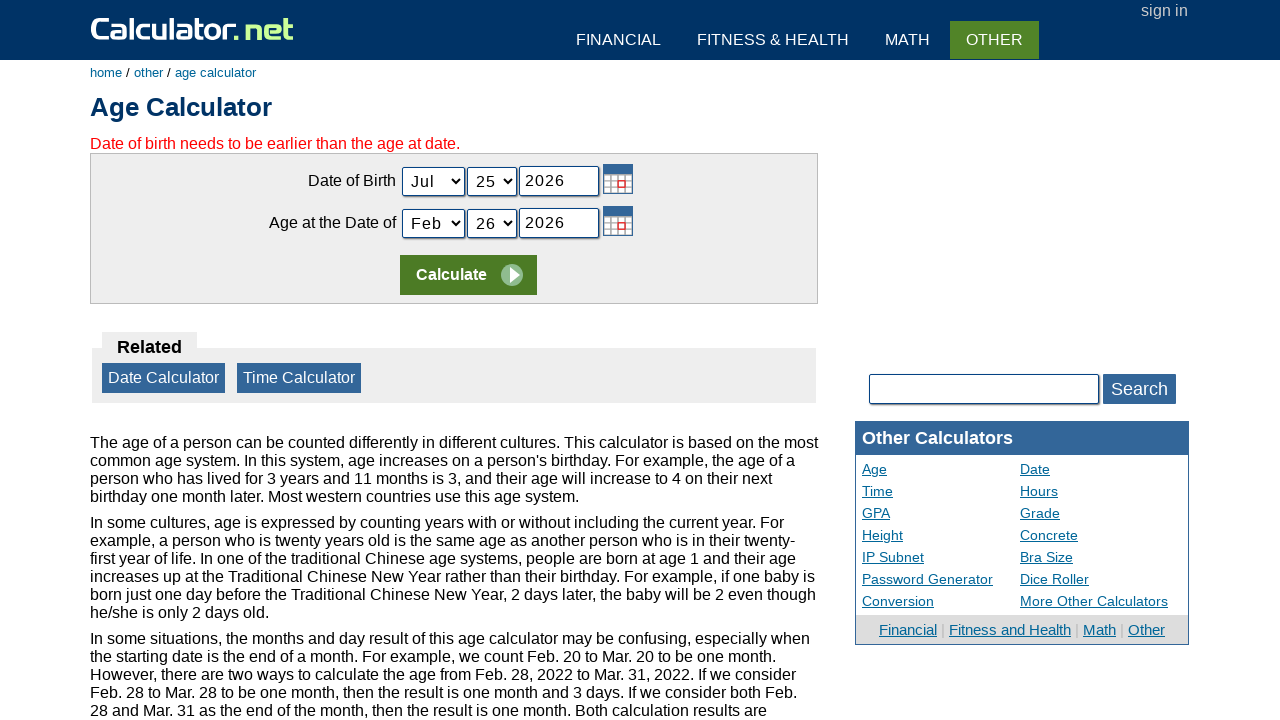

Waited for results to load
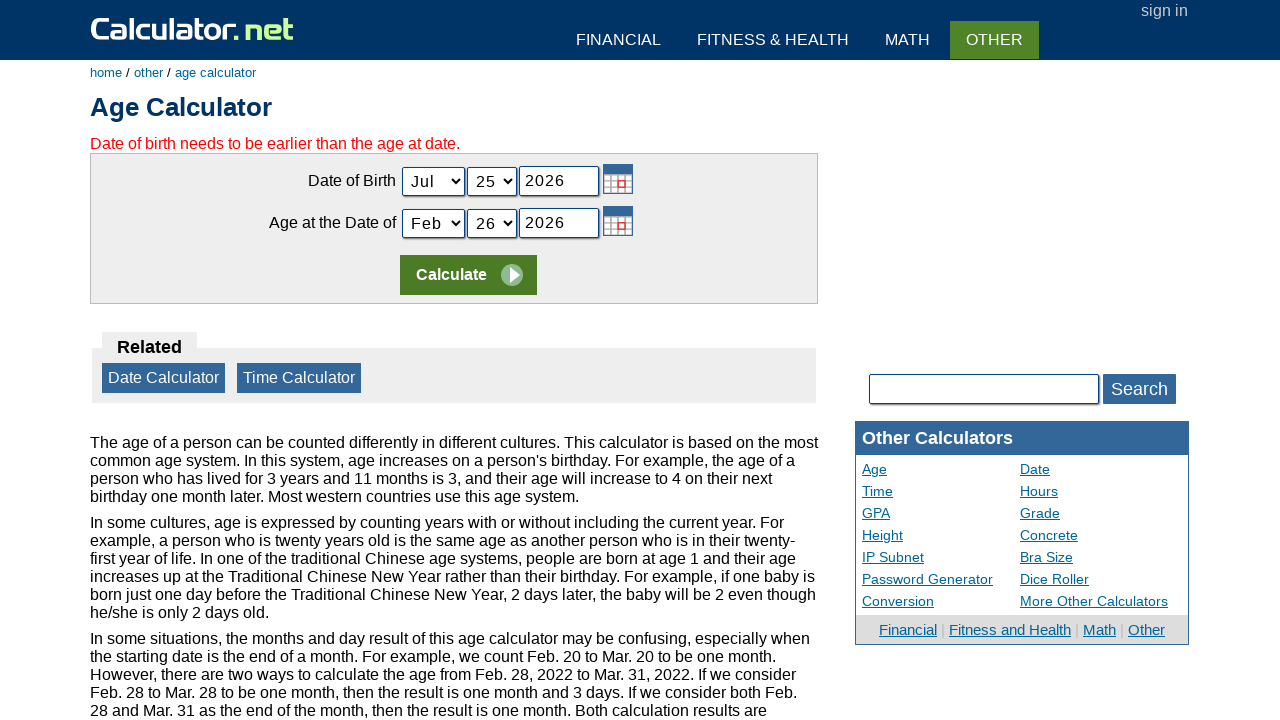

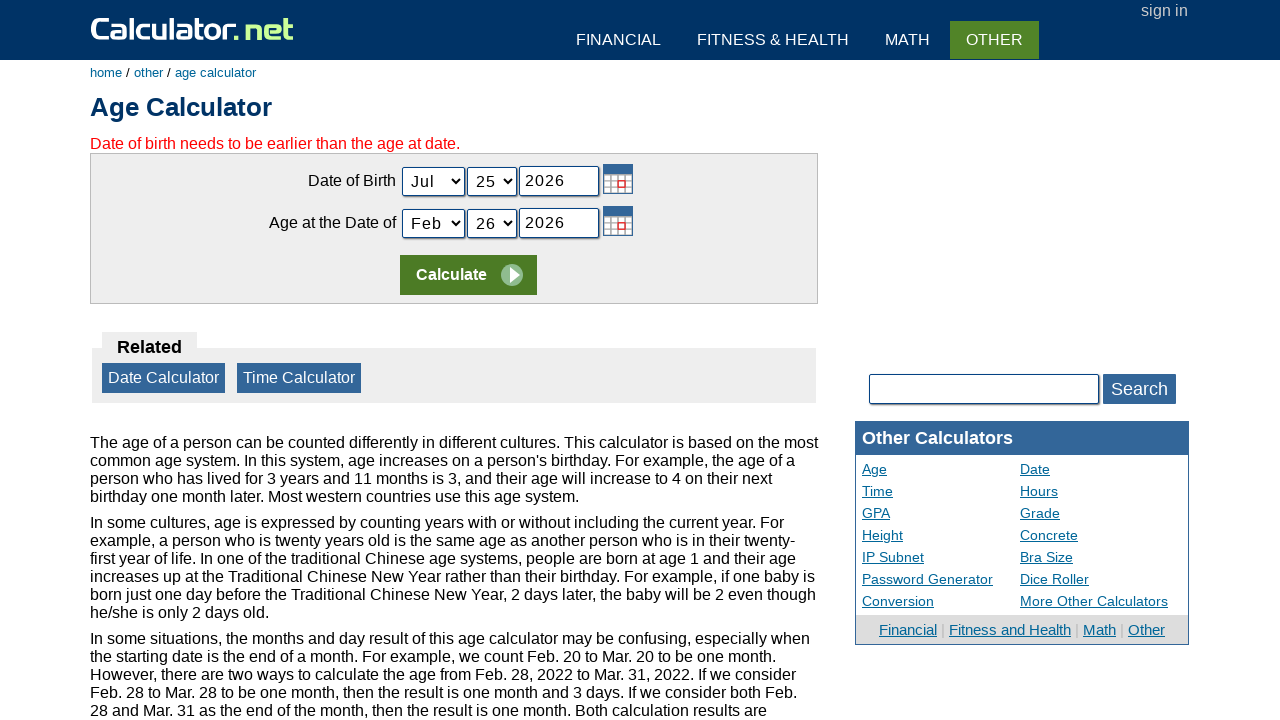